Tests that a todo item is removed if an empty string is entered during editing

Starting URL: https://demo.playwright.dev/todomvc

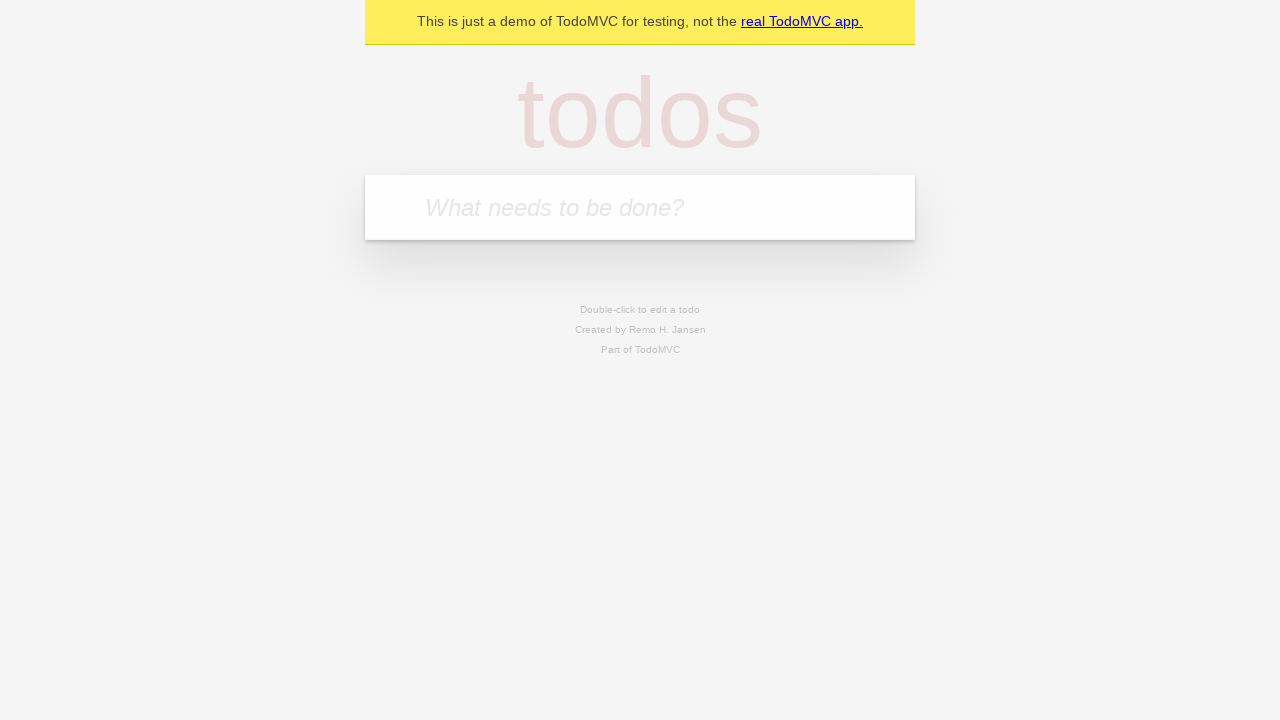

Filled todo input with 'buy some cheese' on internal:attr=[placeholder="What needs to be done?"i]
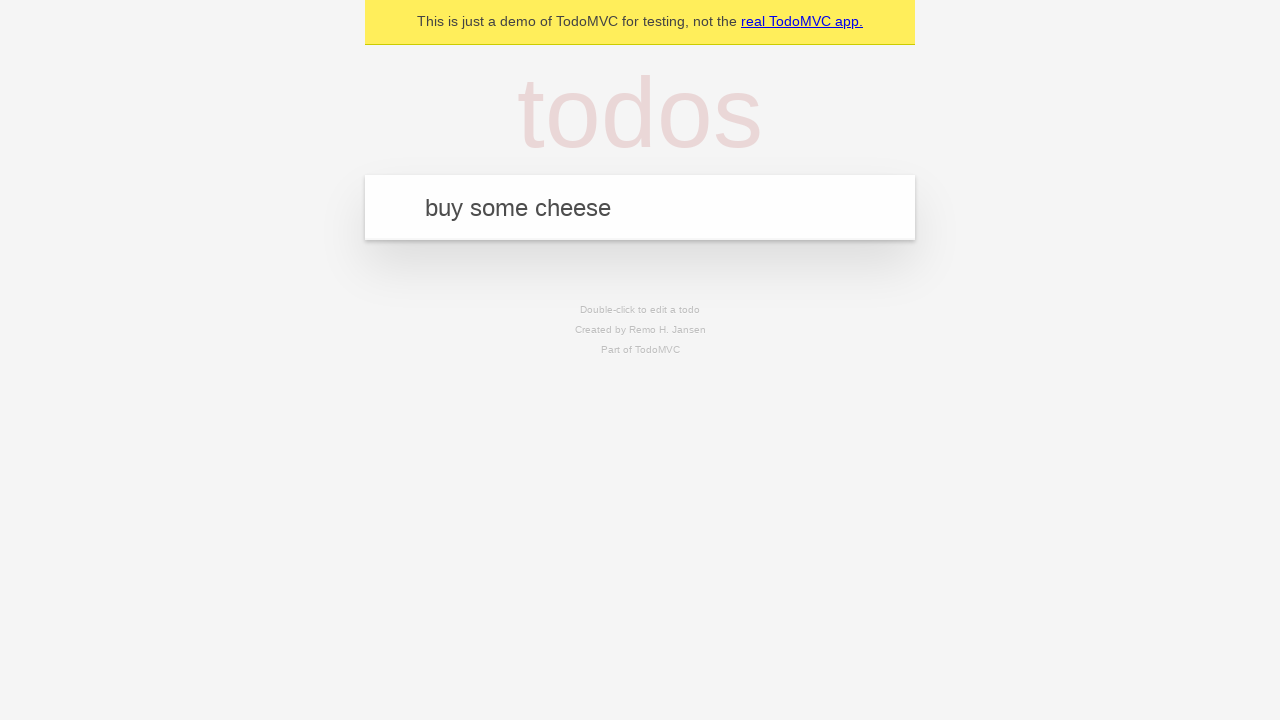

Pressed Enter to create first todo on internal:attr=[placeholder="What needs to be done?"i]
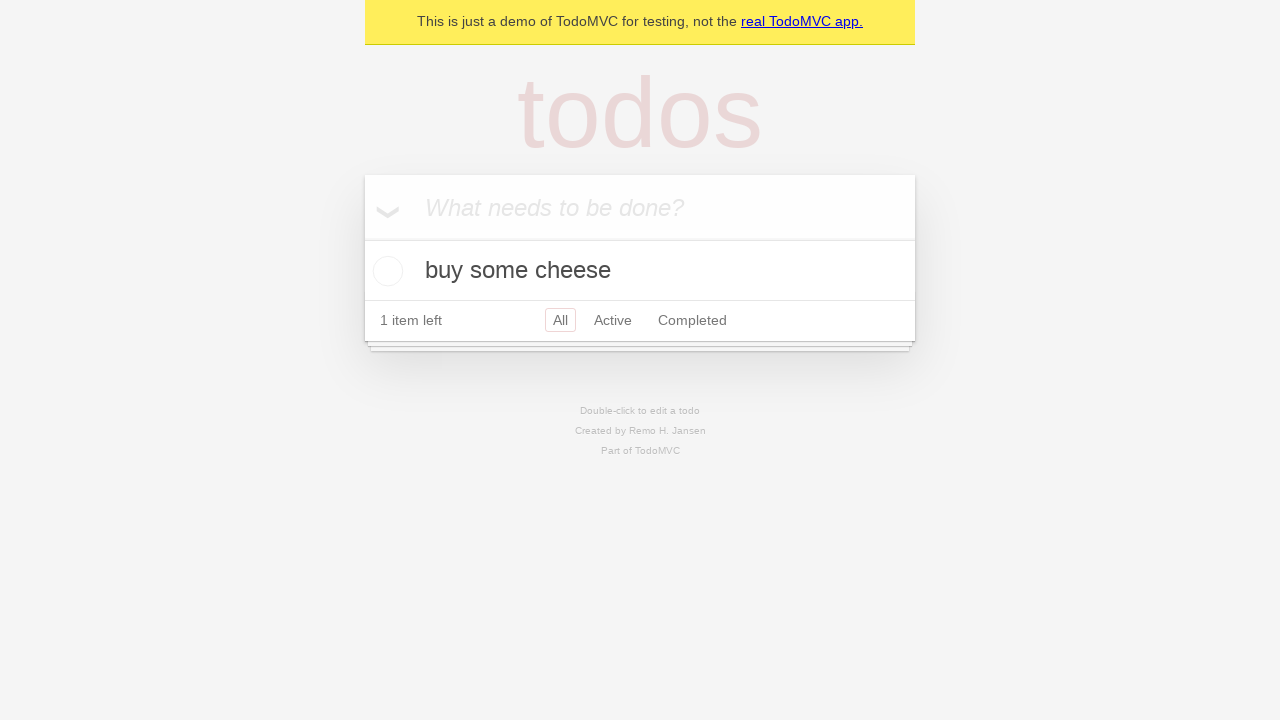

Filled todo input with 'feed the cat' on internal:attr=[placeholder="What needs to be done?"i]
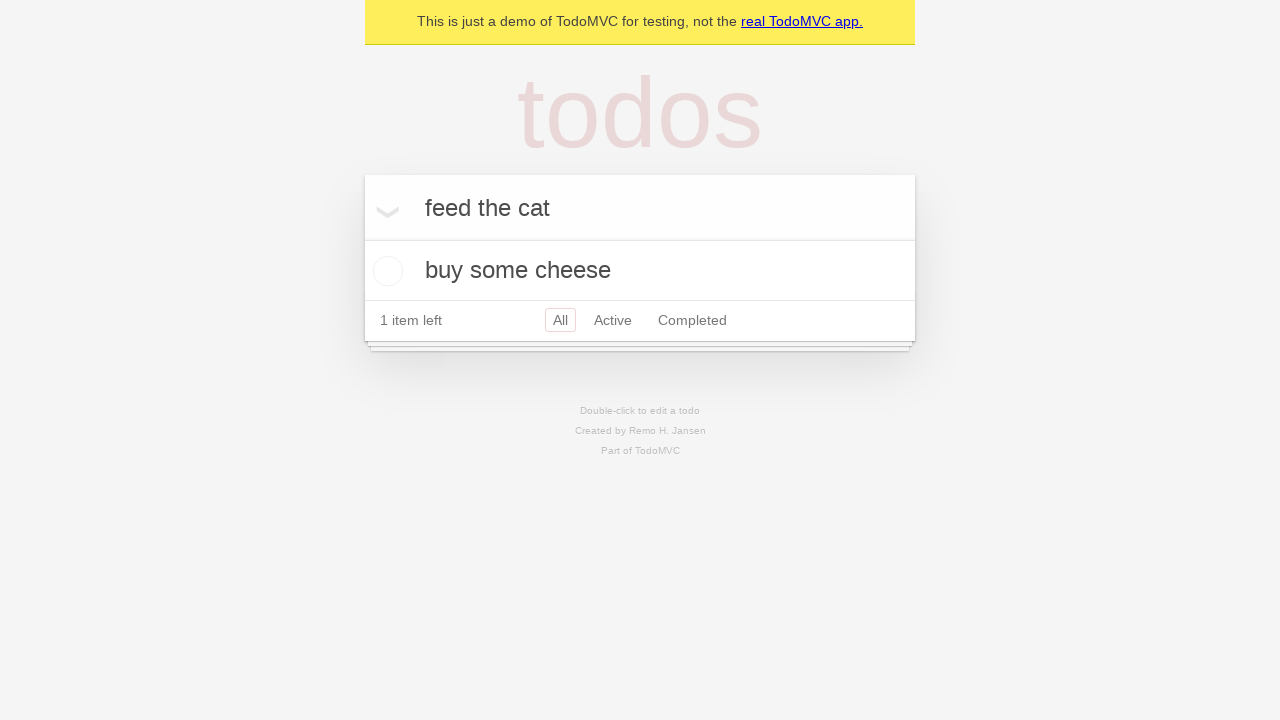

Pressed Enter to create second todo on internal:attr=[placeholder="What needs to be done?"i]
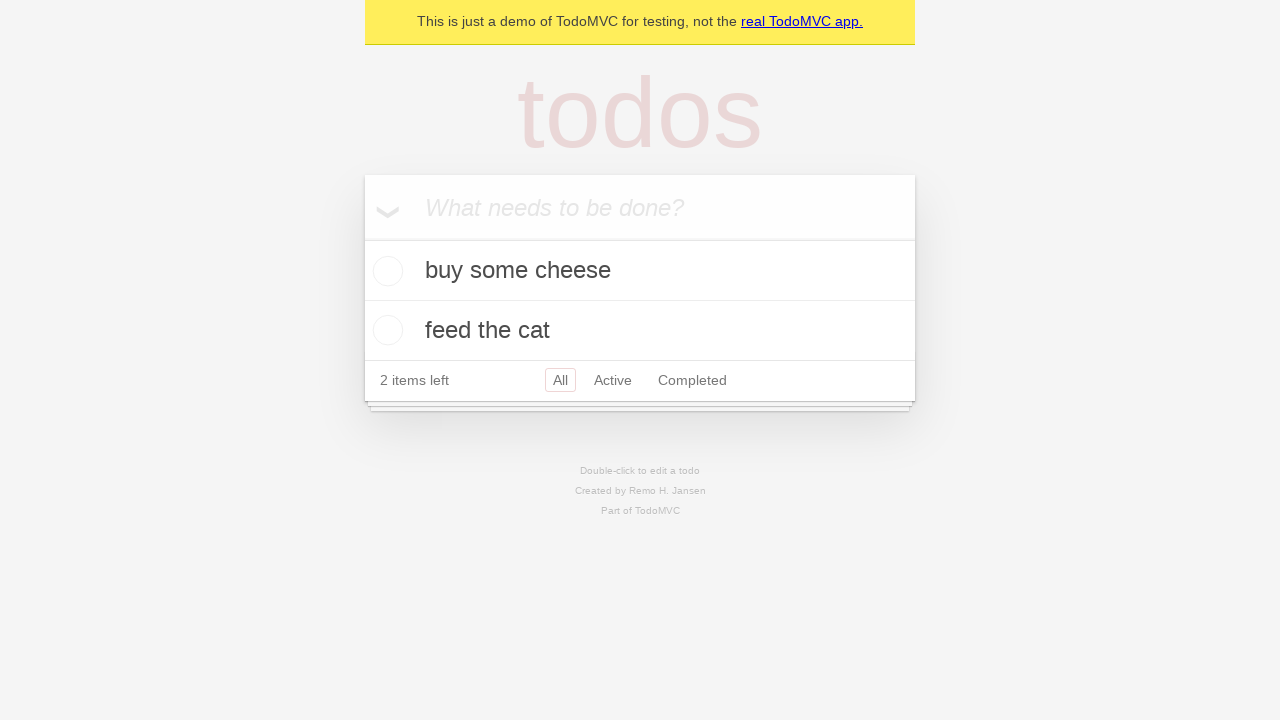

Filled todo input with 'book a doctors appointment' on internal:attr=[placeholder="What needs to be done?"i]
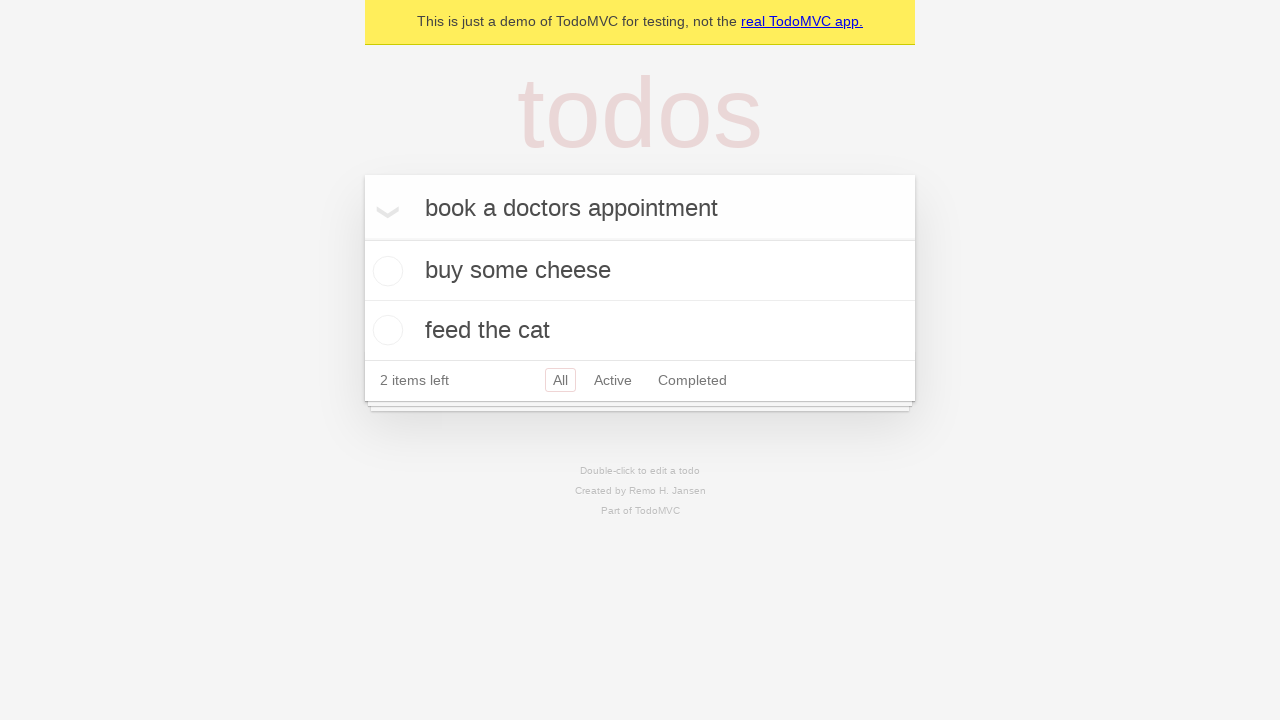

Pressed Enter to create third todo on internal:attr=[placeholder="What needs to be done?"i]
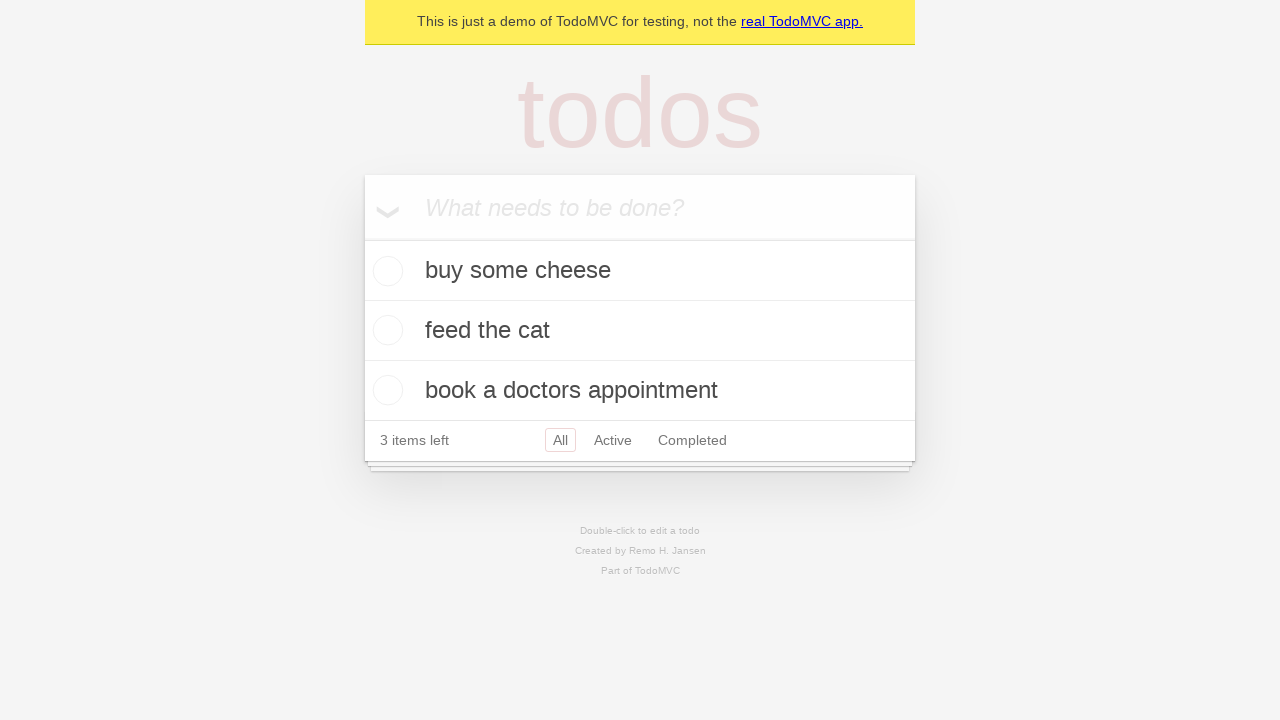

Waited for third todo item to be visible
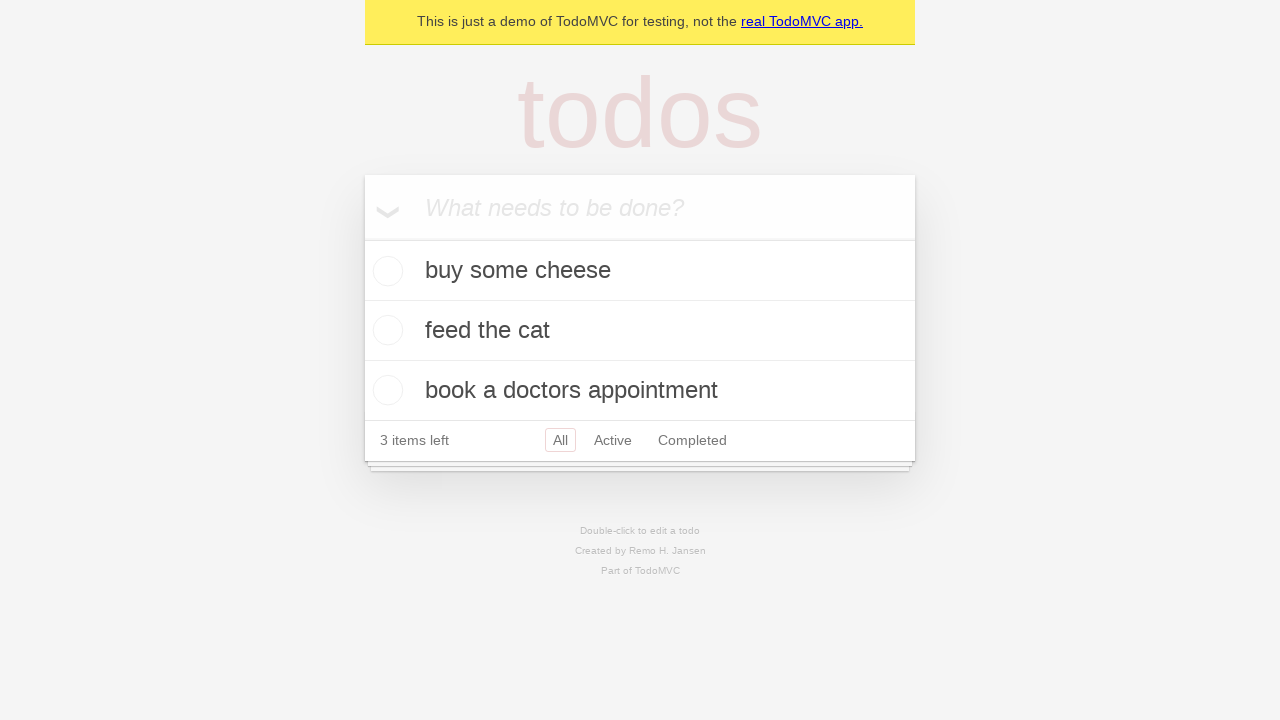

Double-clicked second todo item to enter edit mode at (640, 331) on [data-testid='todo-item'] >> nth=1
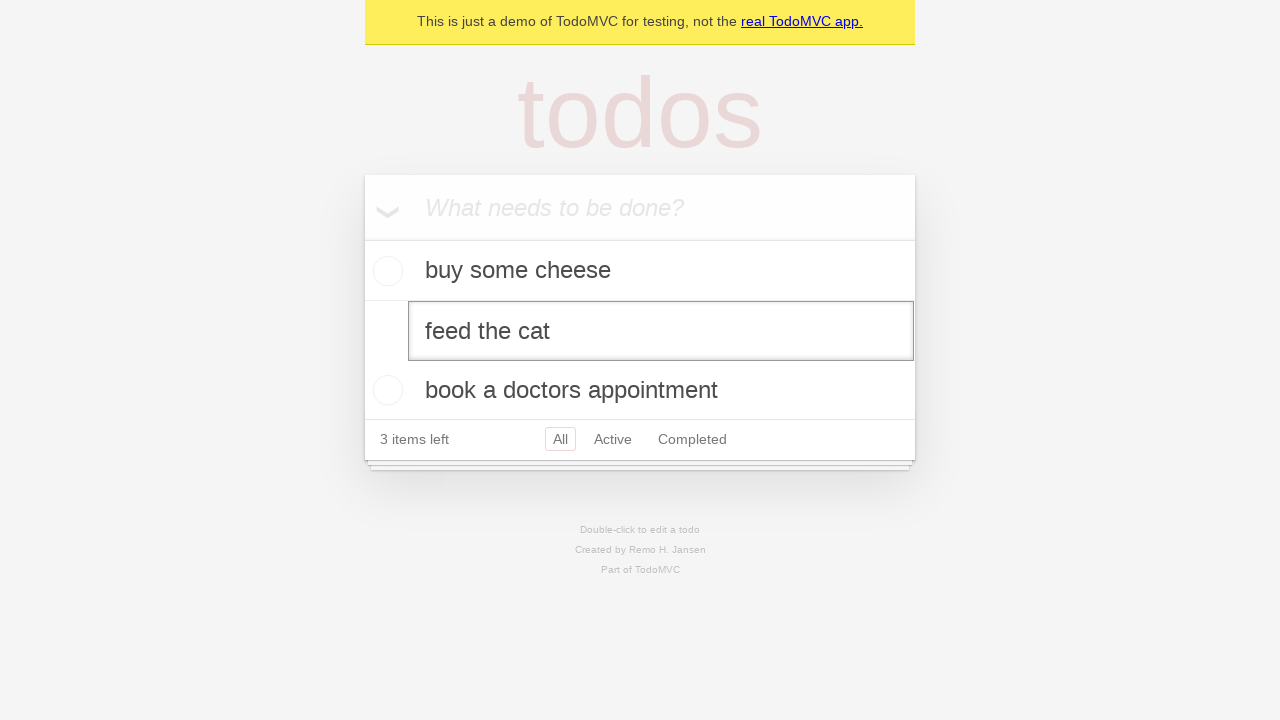

Cleared todo text by filling with empty string on [data-testid='todo-item'] >> nth=1 >> internal:role=textbox[name="Edit"i]
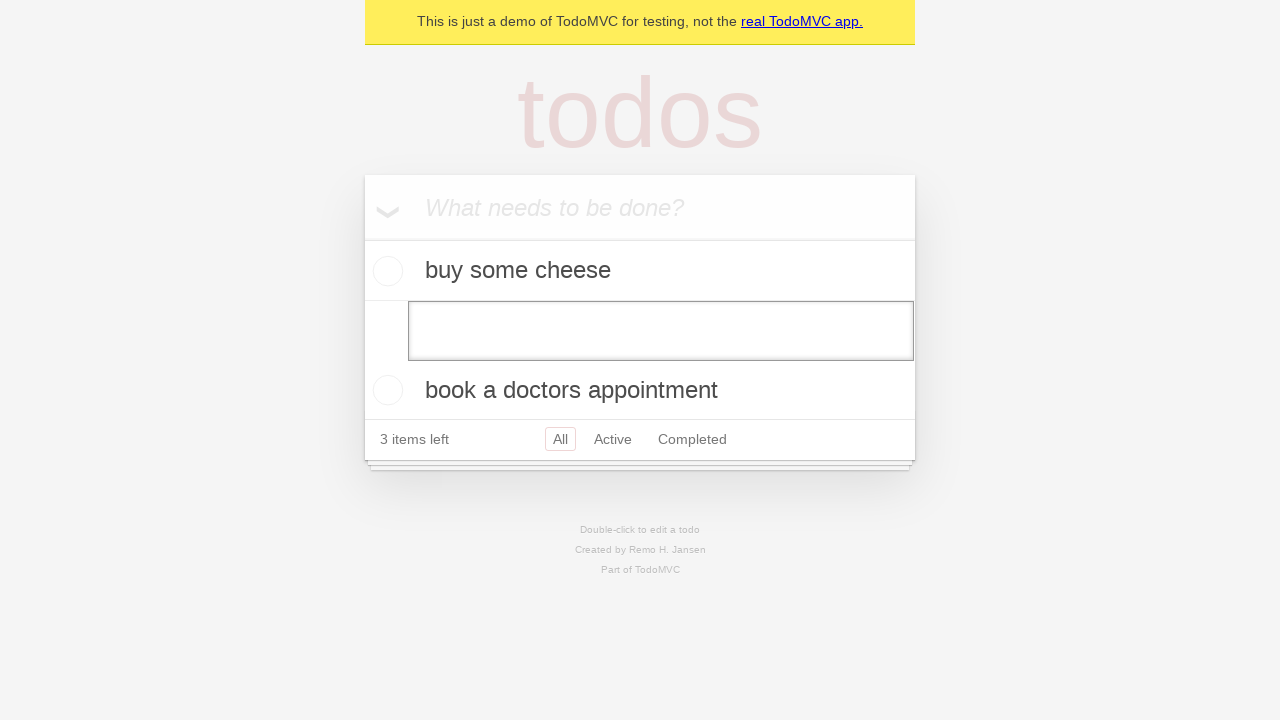

Pressed Enter to confirm empty edit and remove todo item on [data-testid='todo-item'] >> nth=1 >> internal:role=textbox[name="Edit"i]
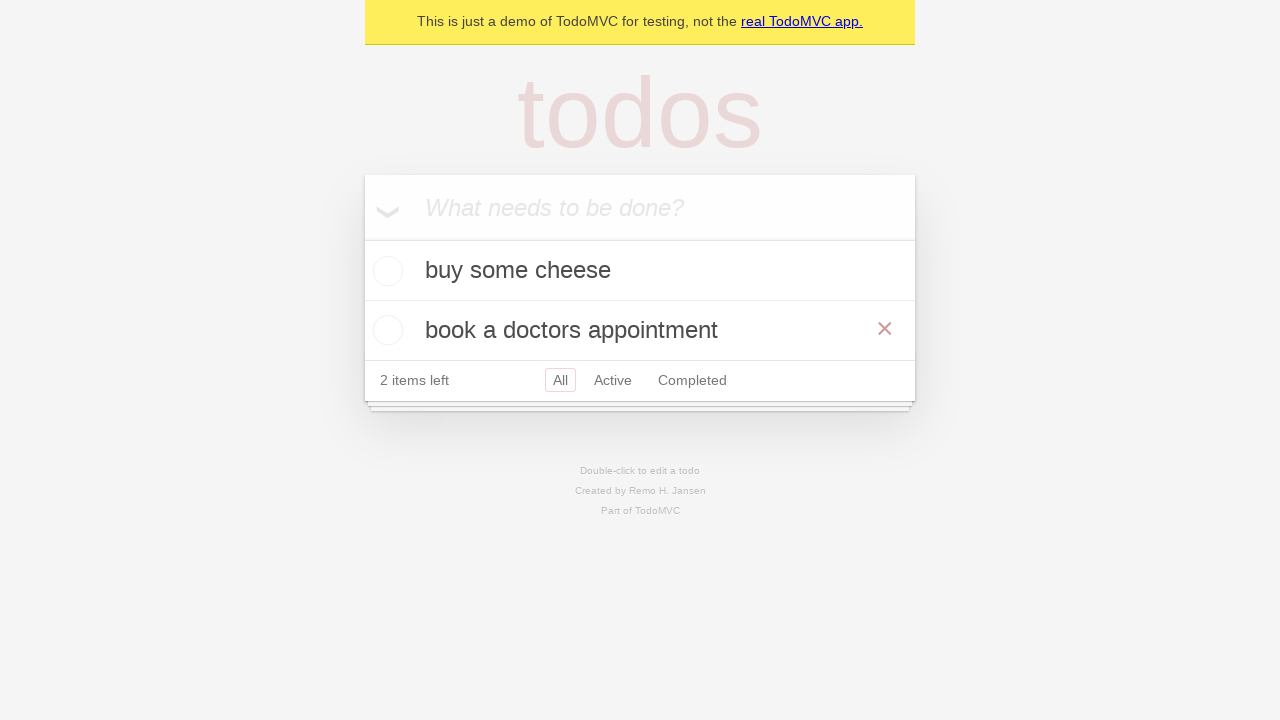

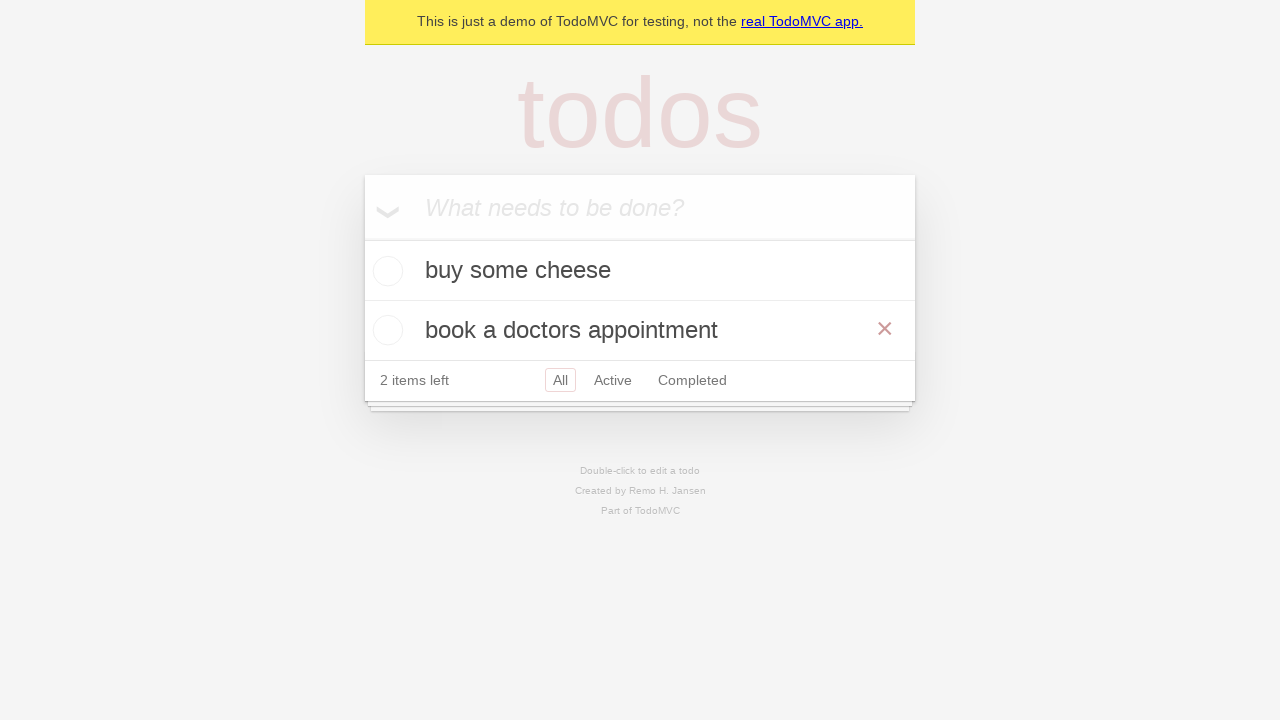